Tests radio button selection by clicking through three different radio button options on the page

Starting URL: https://formy-project.herokuapp.com/radiobutton

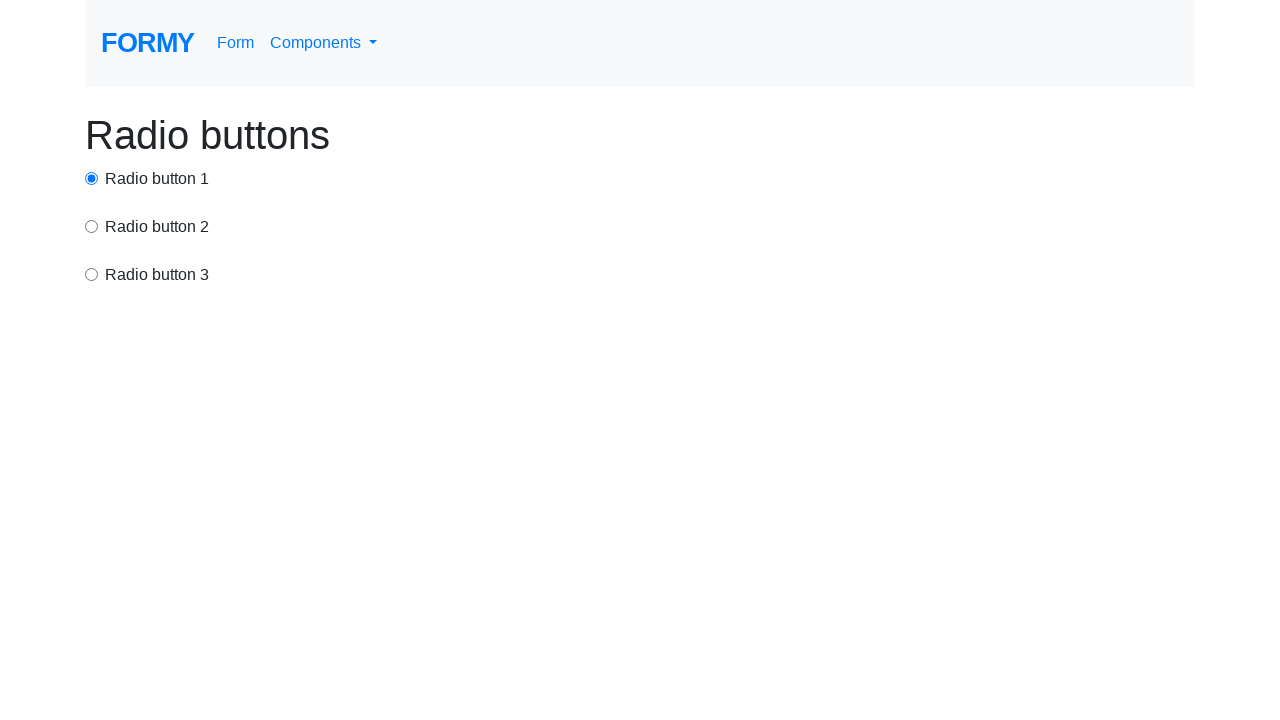

Clicked first radio button option at (92, 178) on #radio-button-1
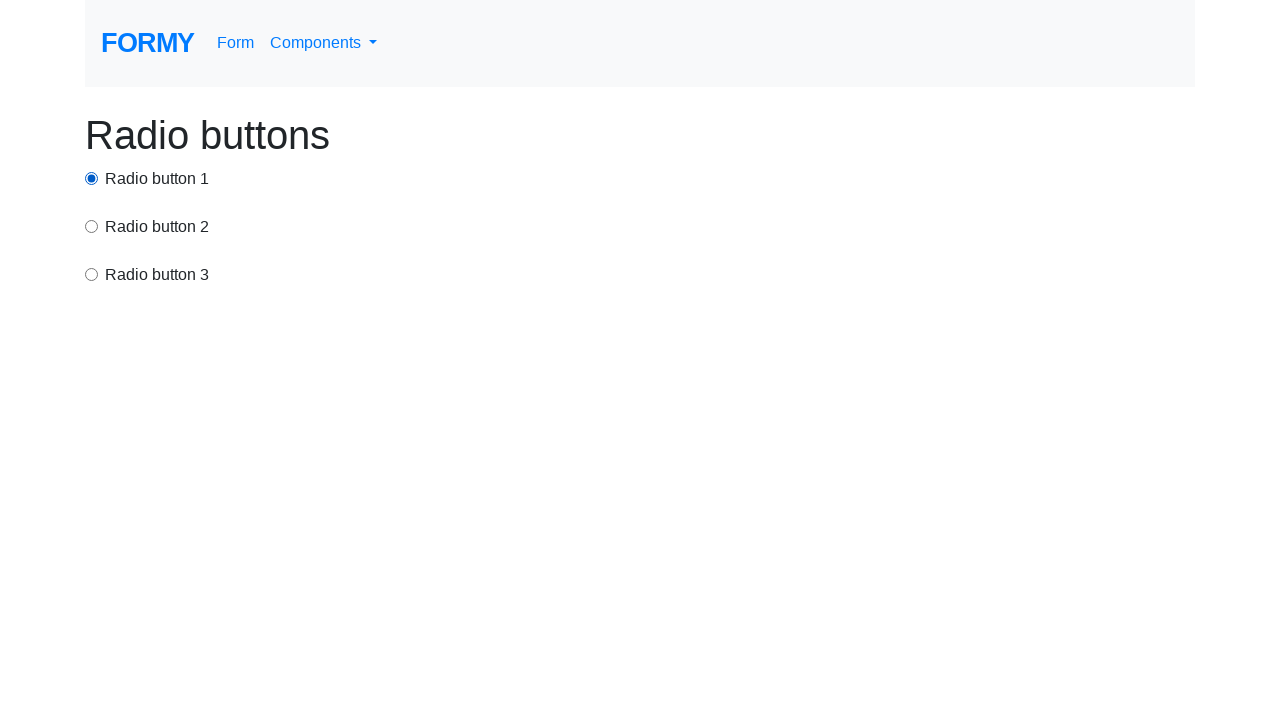

Clicked second radio button option at (92, 226) on input[value='option2']
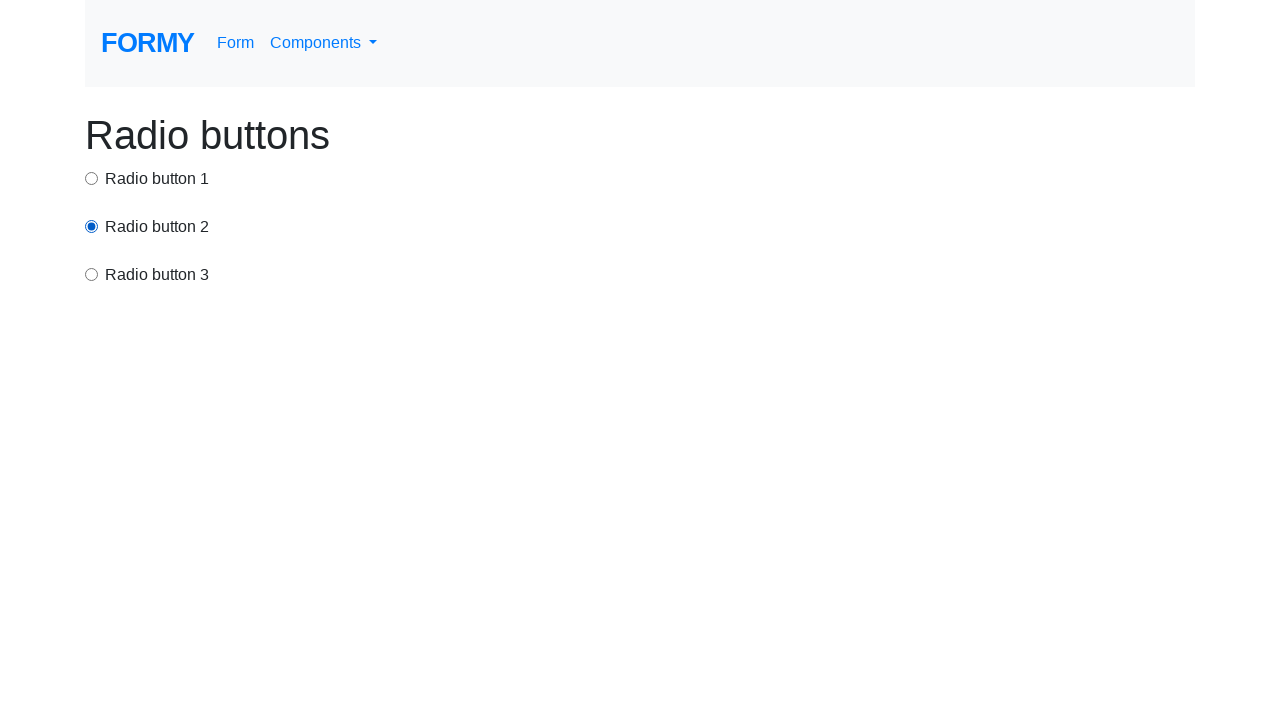

Clicked third radio button option at (92, 274) on xpath=/html/body/div/div[3]/input
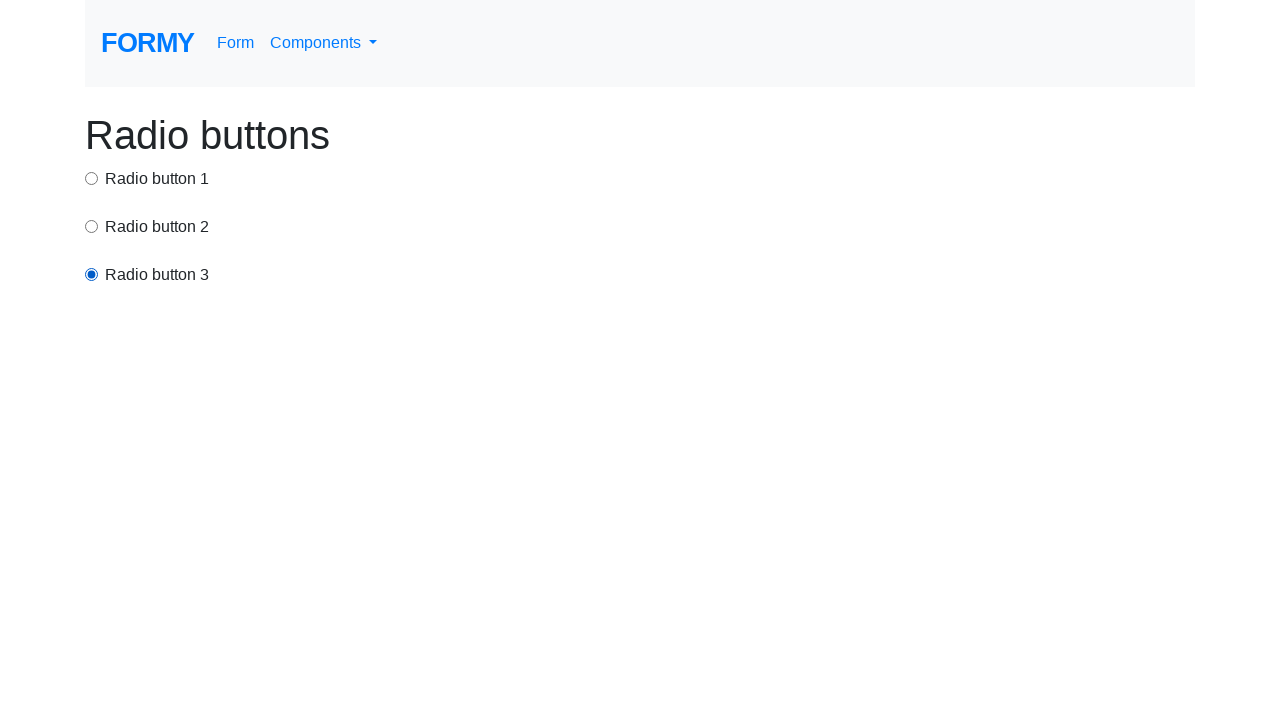

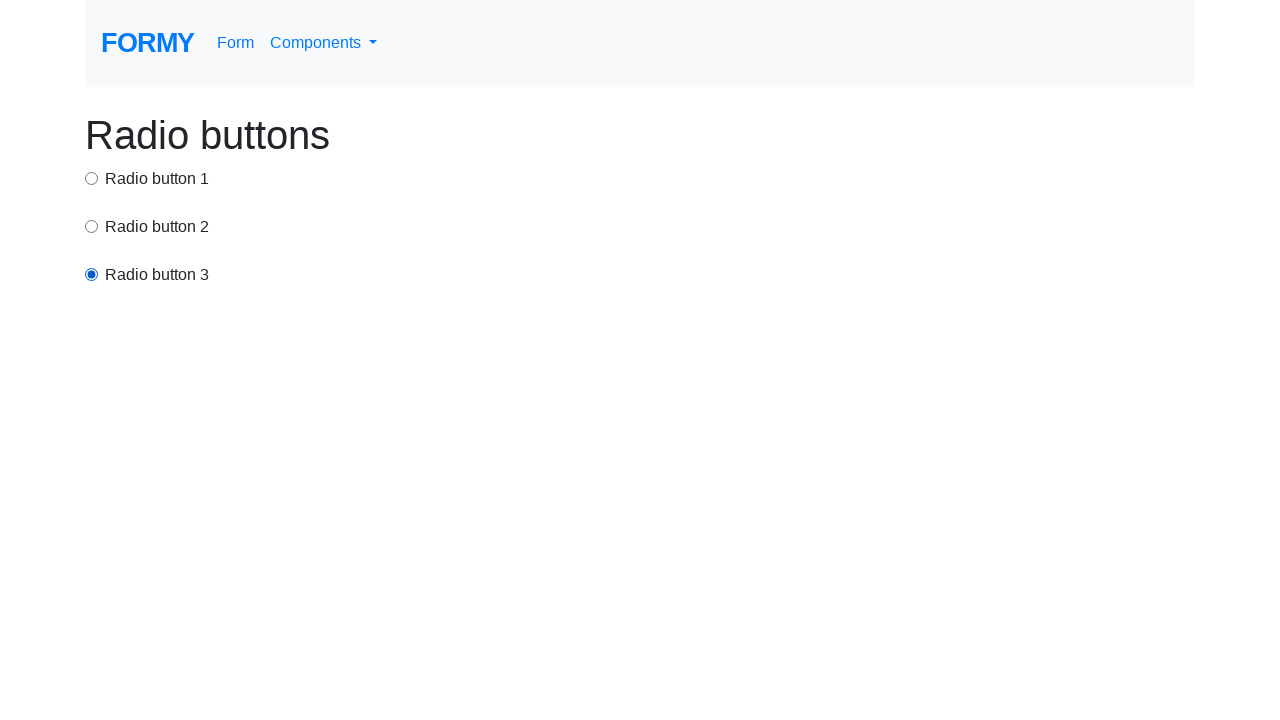